Tests JavaScript alert handling functionality including accepting a simple alert, dismissing a confirmation alert, and entering text into a prompt alert

Starting URL: https://demoqa.com/alerts

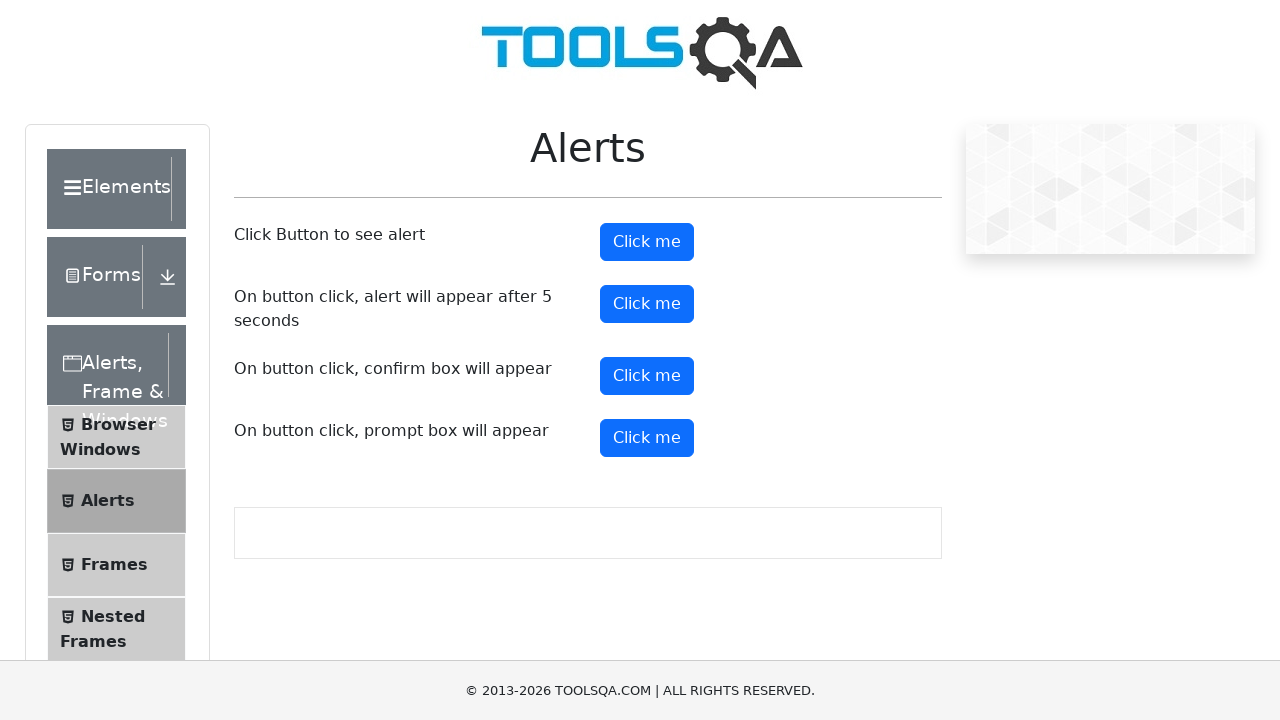

Clicked button to trigger simple alert at (647, 242) on xpath=//button[@id='alertButton']
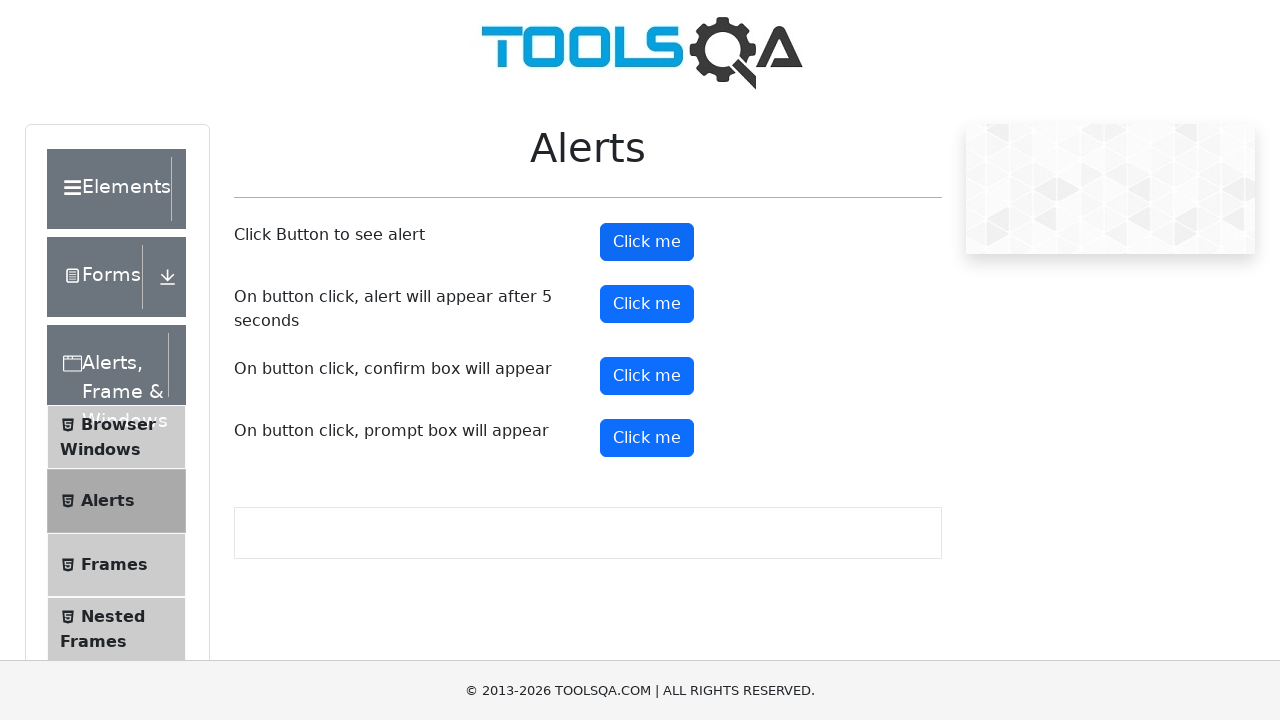

Set up dialog handler to accept alerts
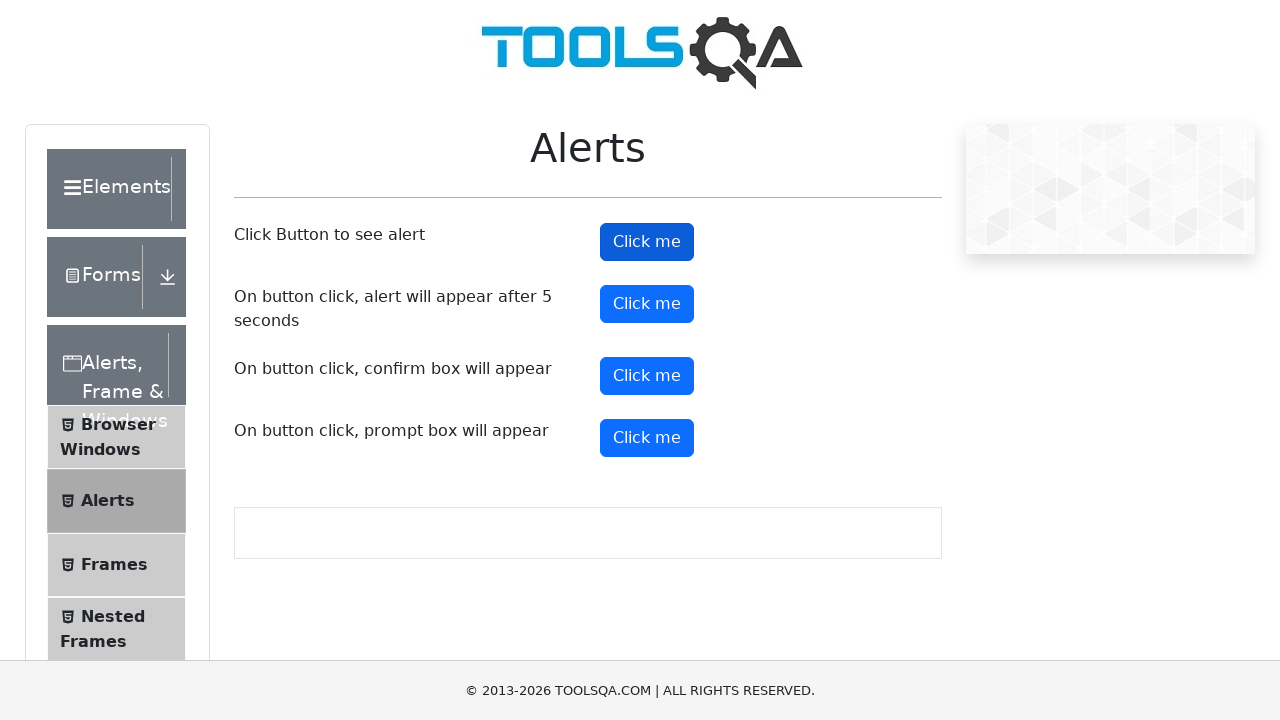

Waited 1000ms for simple alert to be handled
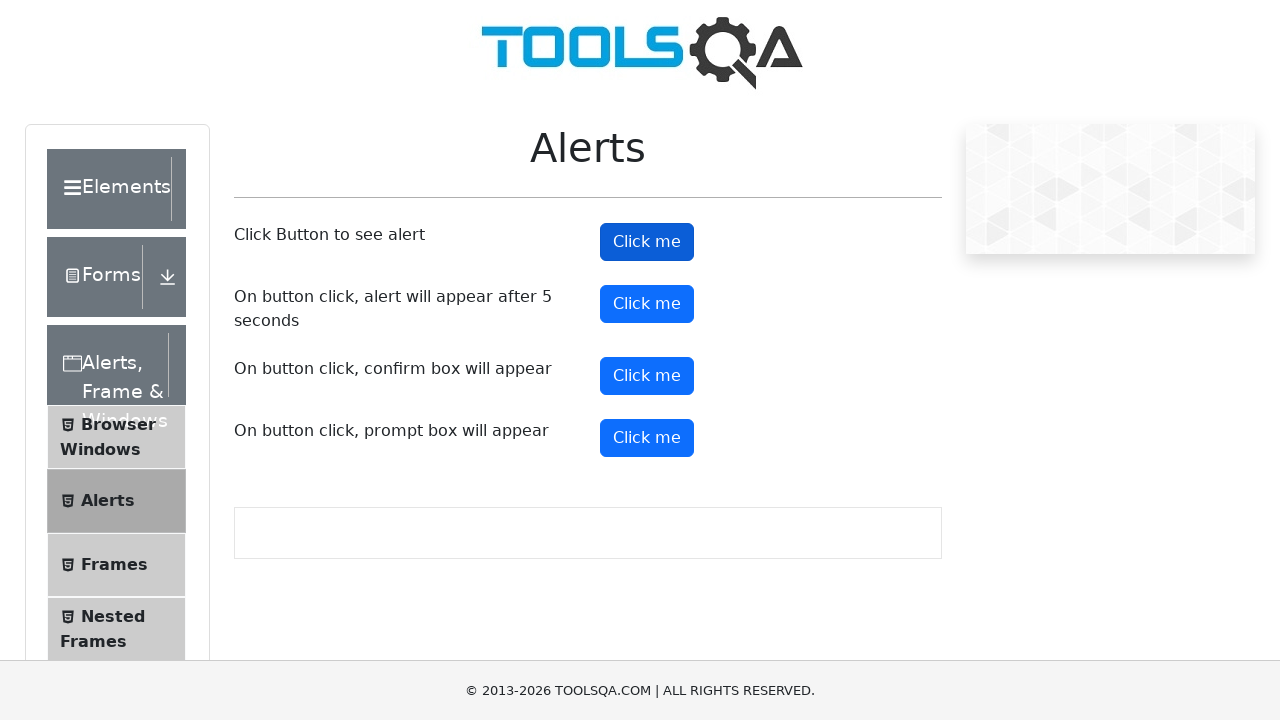

Clicked button to trigger confirmation alert at (647, 376) on xpath=//button[@id='confirmButton']
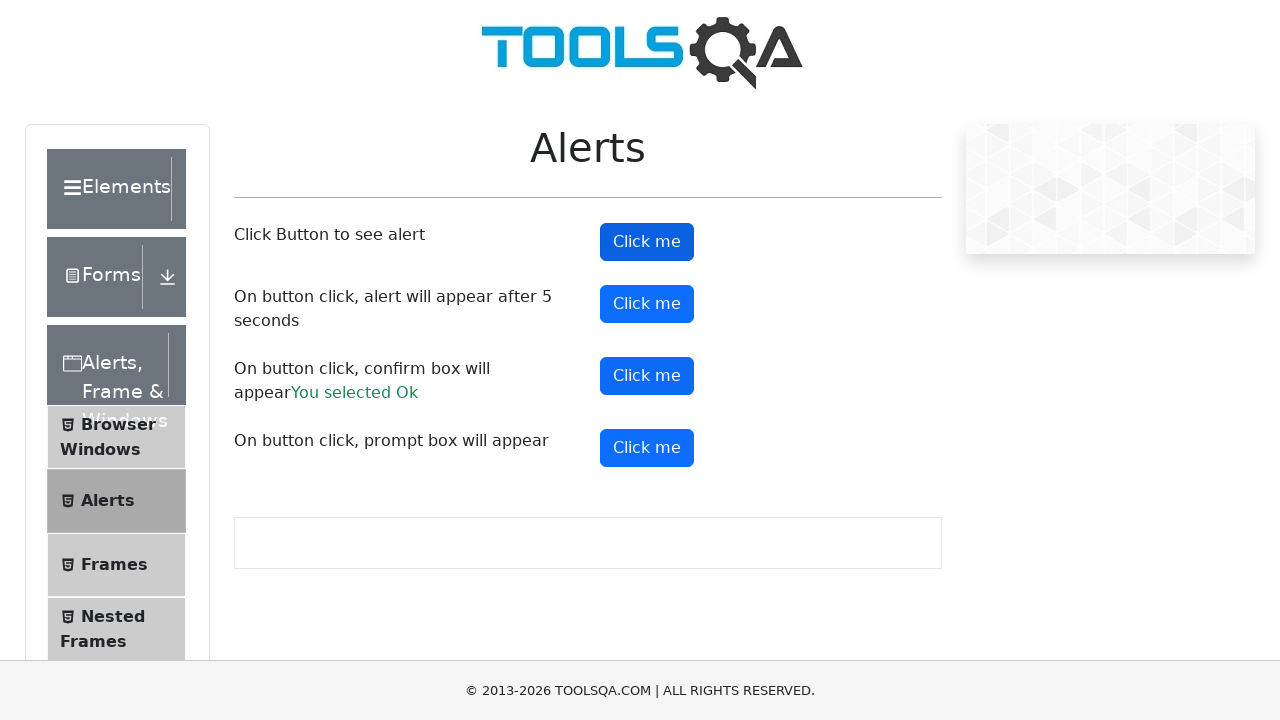

Set up dialog handler to dismiss confirmation alerts
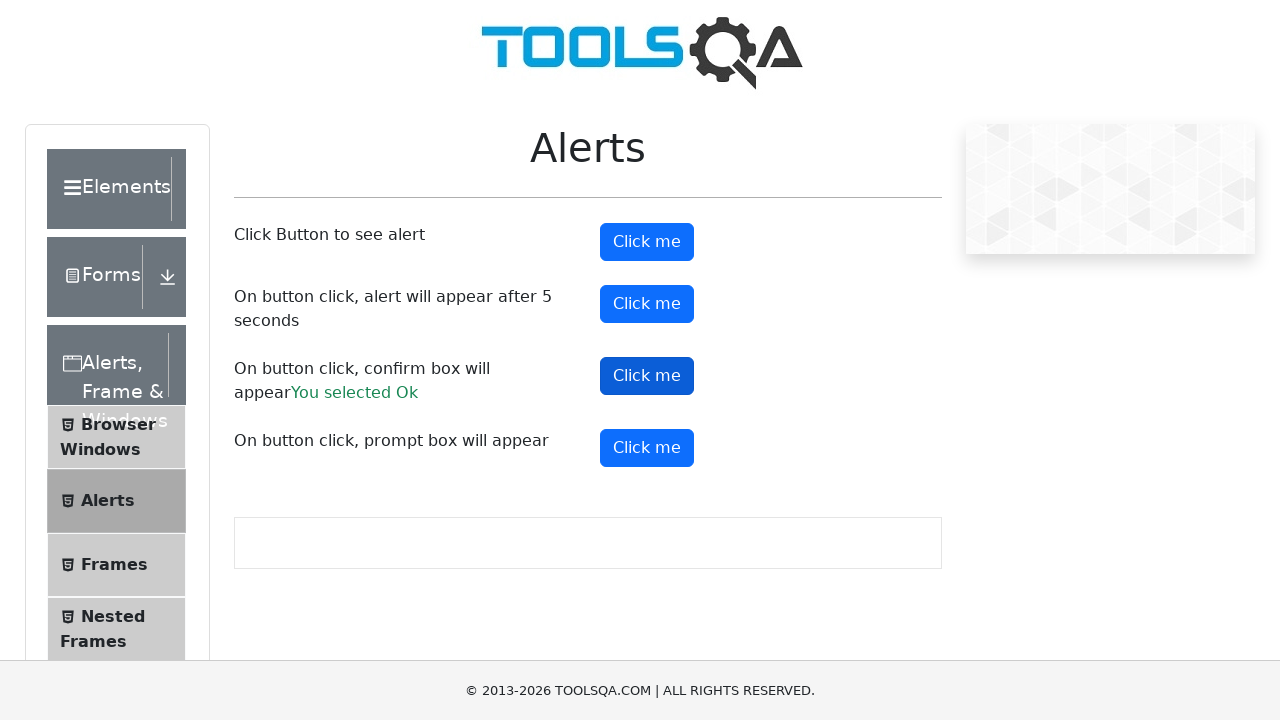

Waited 1000ms for confirmation alert to be handled
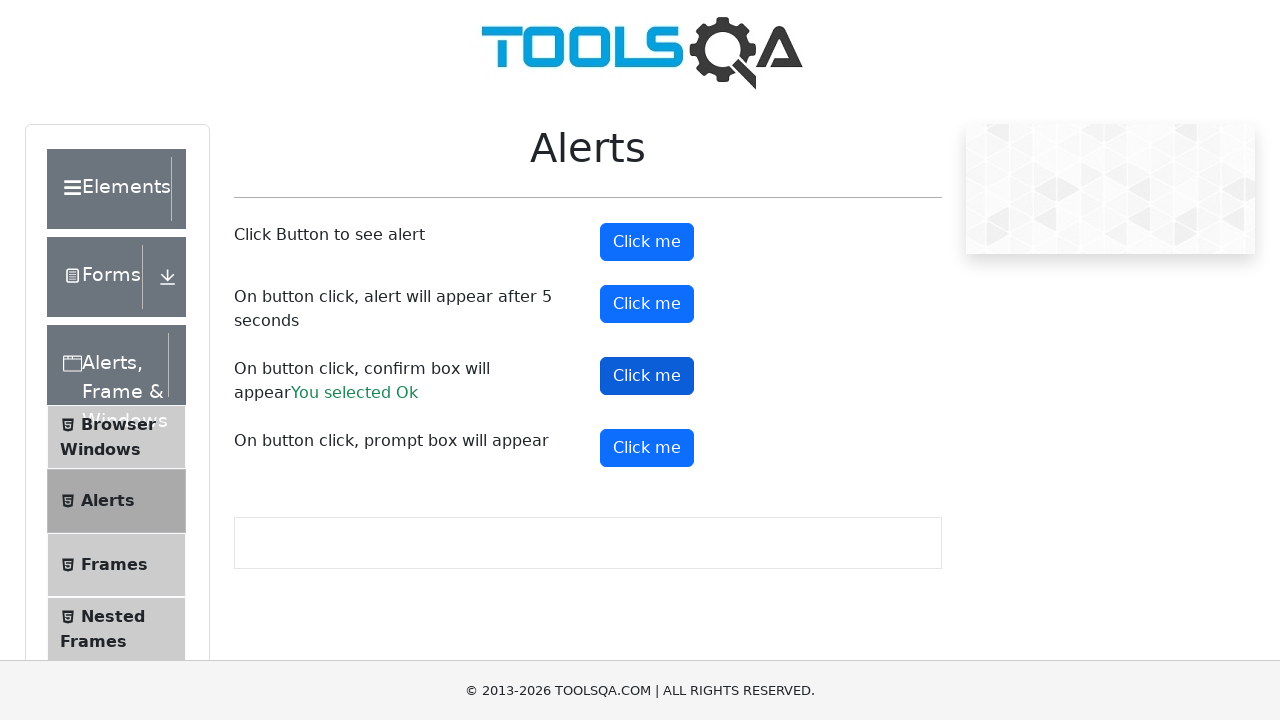

Clicked button to trigger prompt alert at (647, 448) on xpath=//button[@id='promtButton']
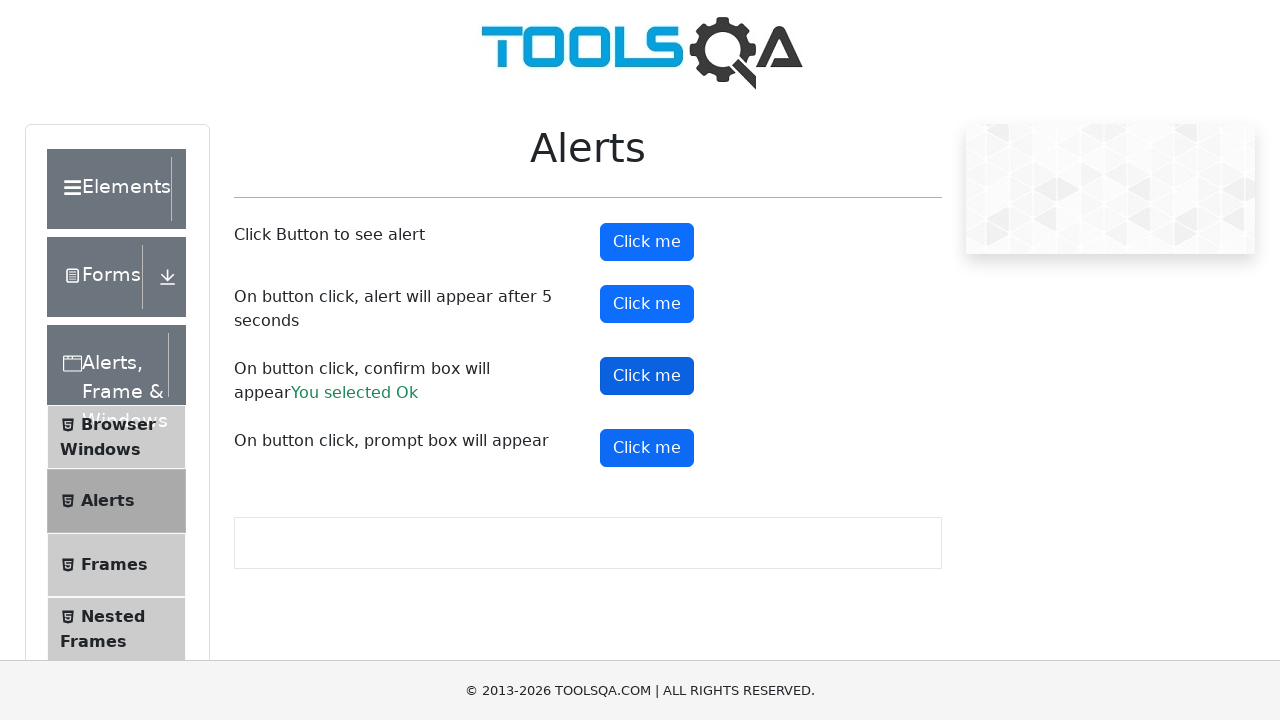

Set up dialog handler to enter text 'Hello world!' in prompt alert
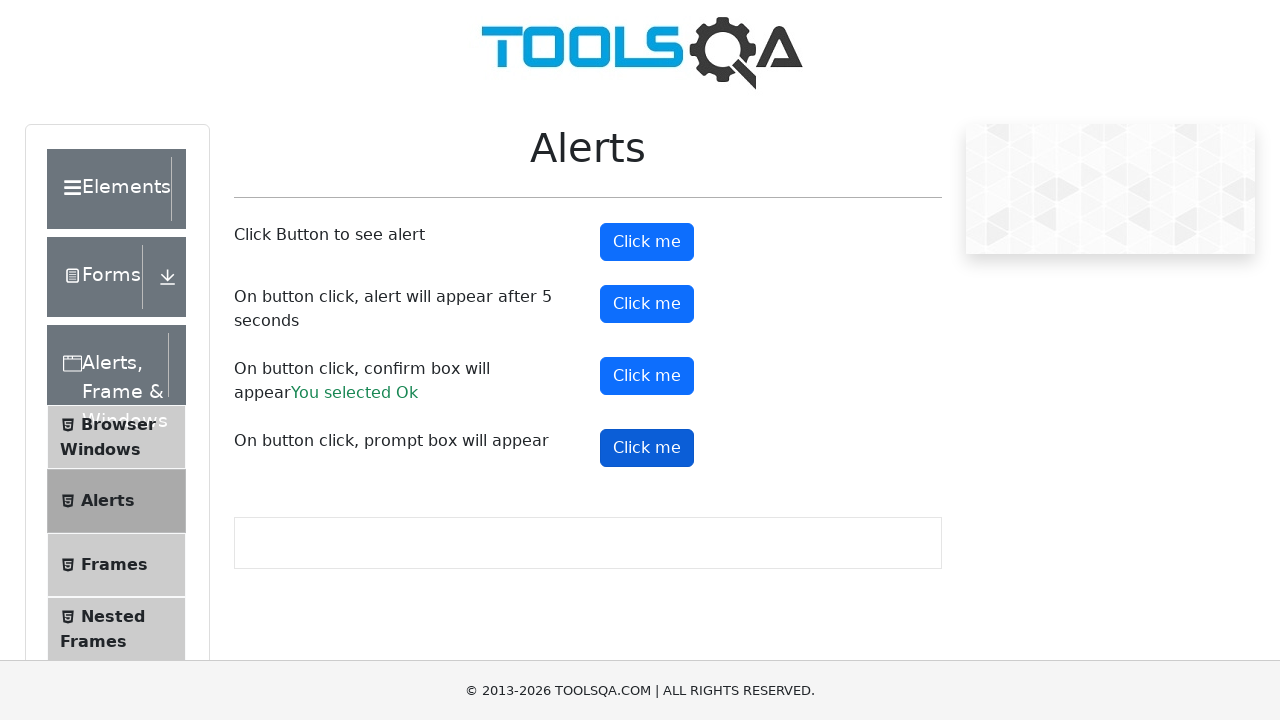

Waited 1000ms for prompt alert to be handled
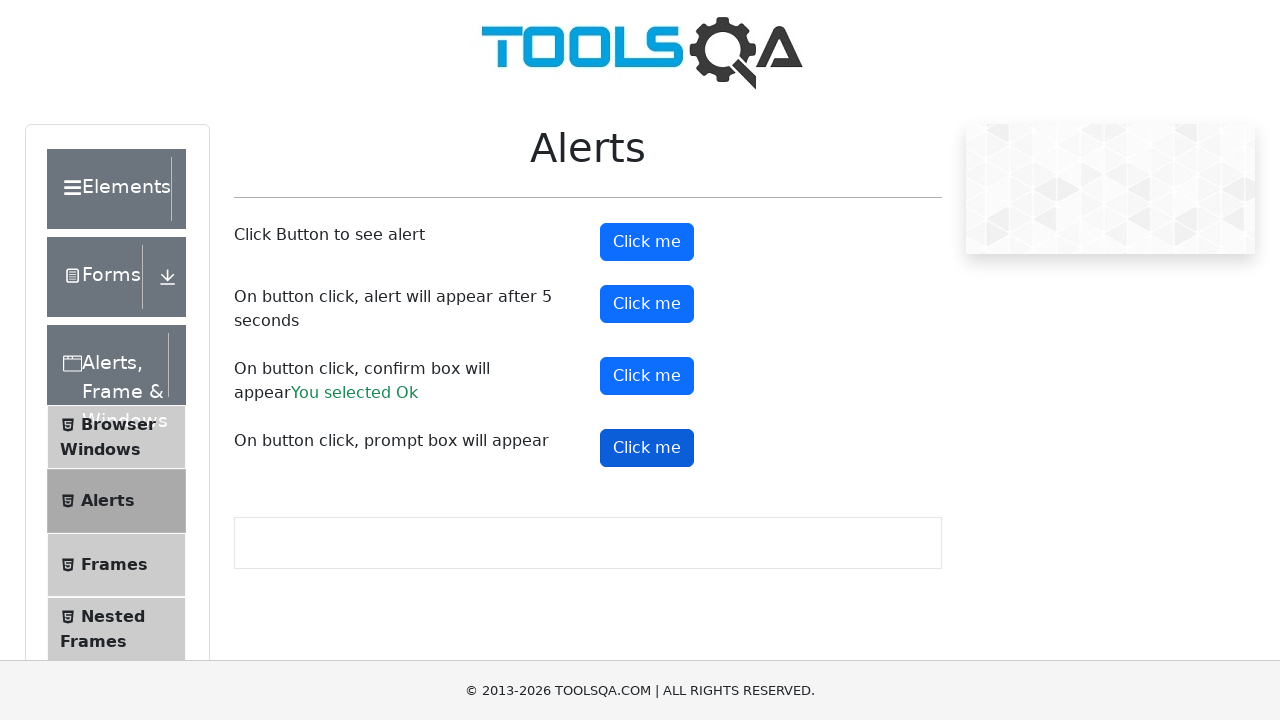

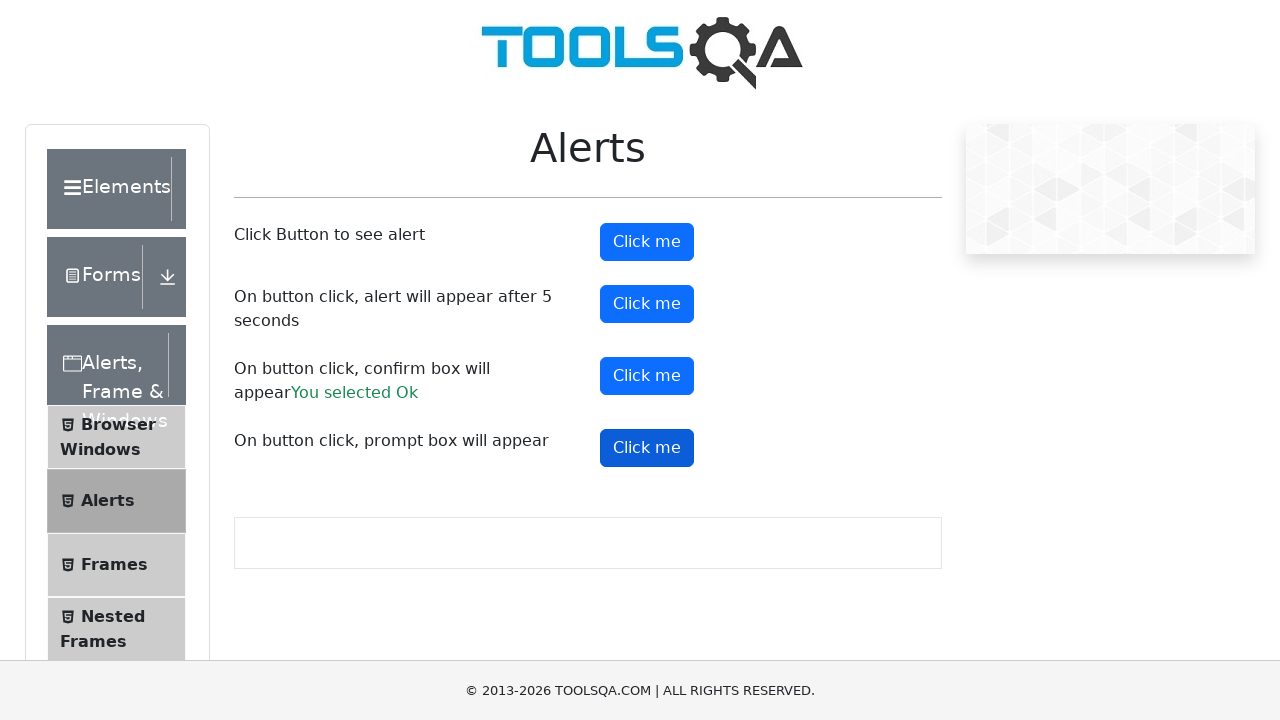